Tests opening a new browser tab by navigating to a page, verifying URL and title, opening a new tab, navigating to a different page, and verifying there are 2 tabs with correct URL and title

Starting URL: https://the-internet.herokuapp.com/windows

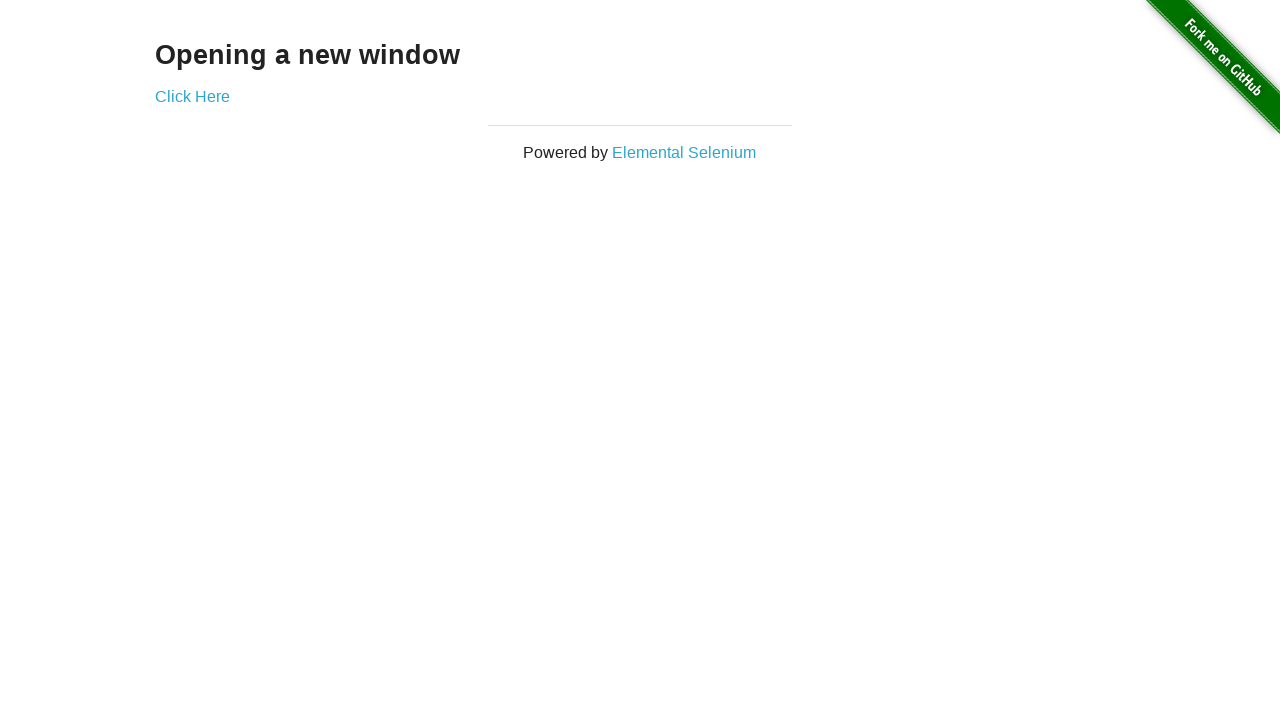

Verified initial page URL contains /windows
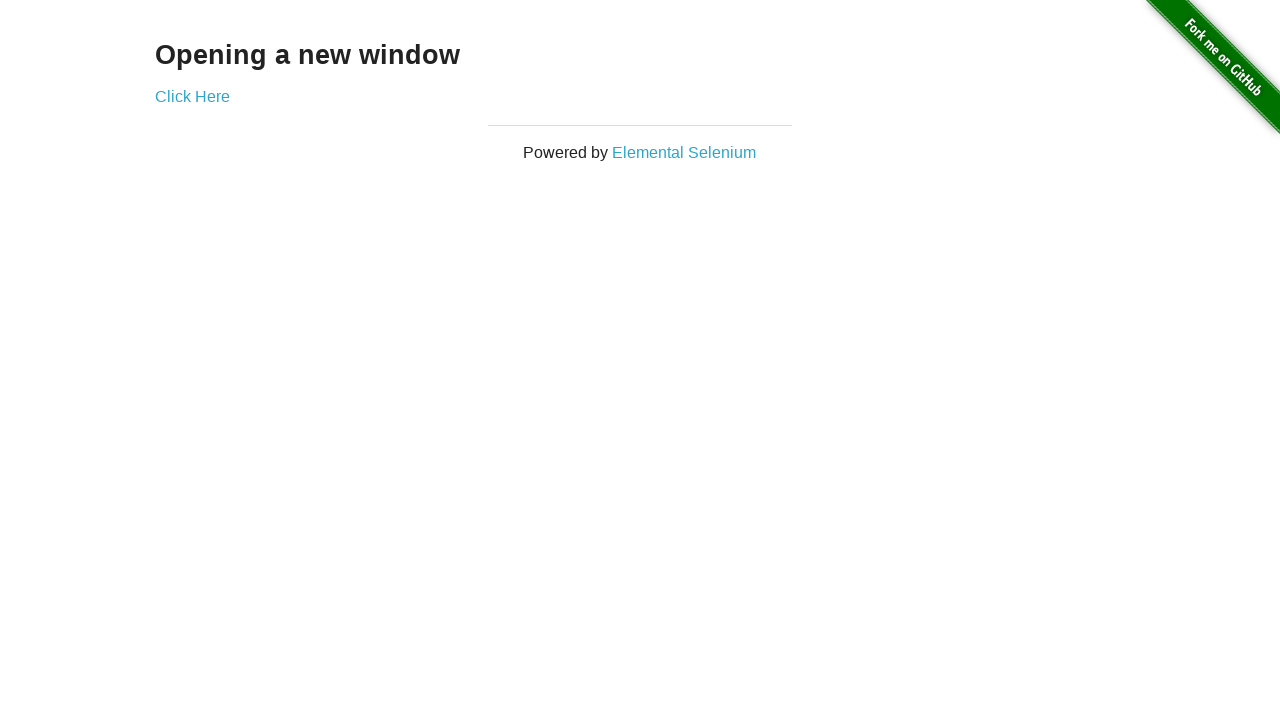

Verified page title is 'The Internet'
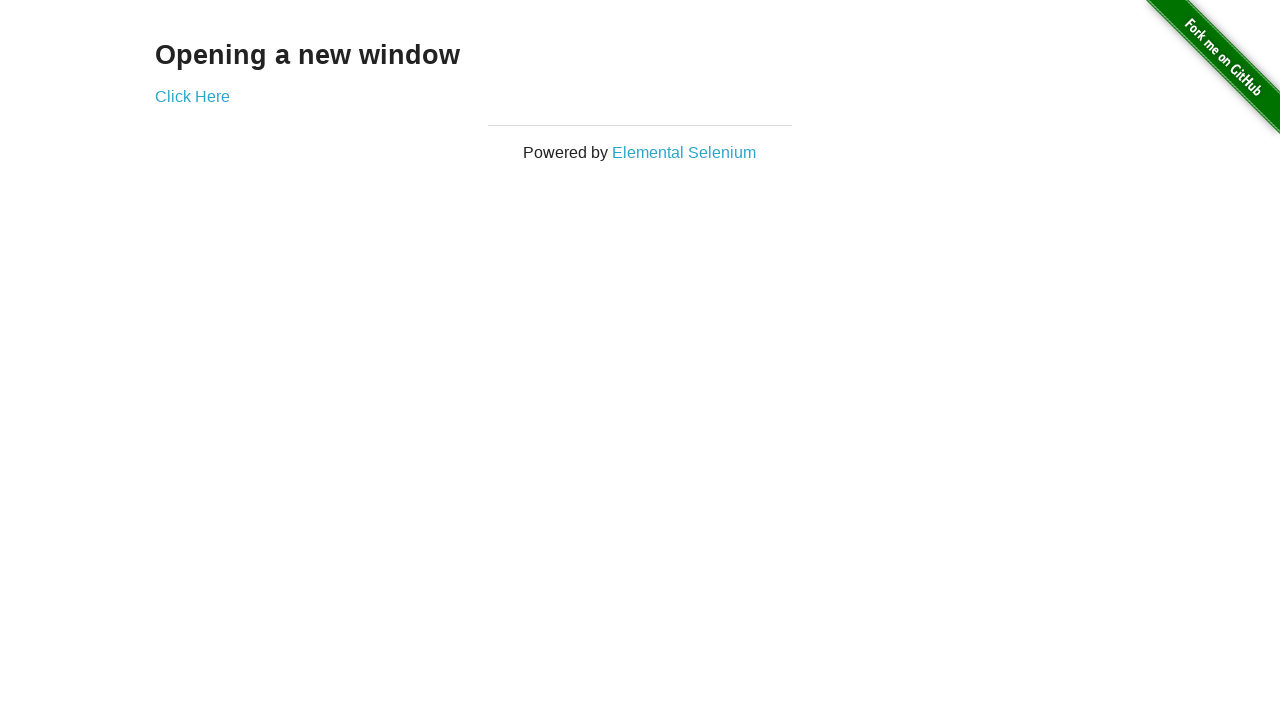

Opened a new browser tab
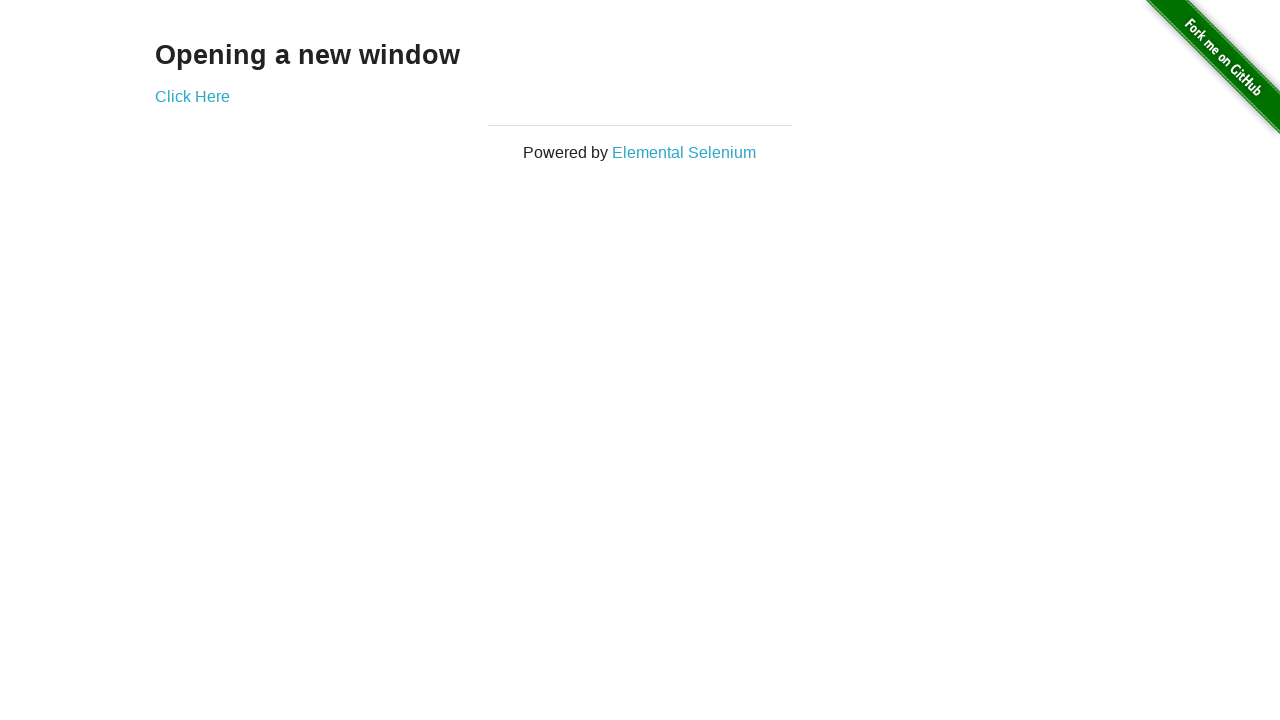

Navigated to typos page in new tab
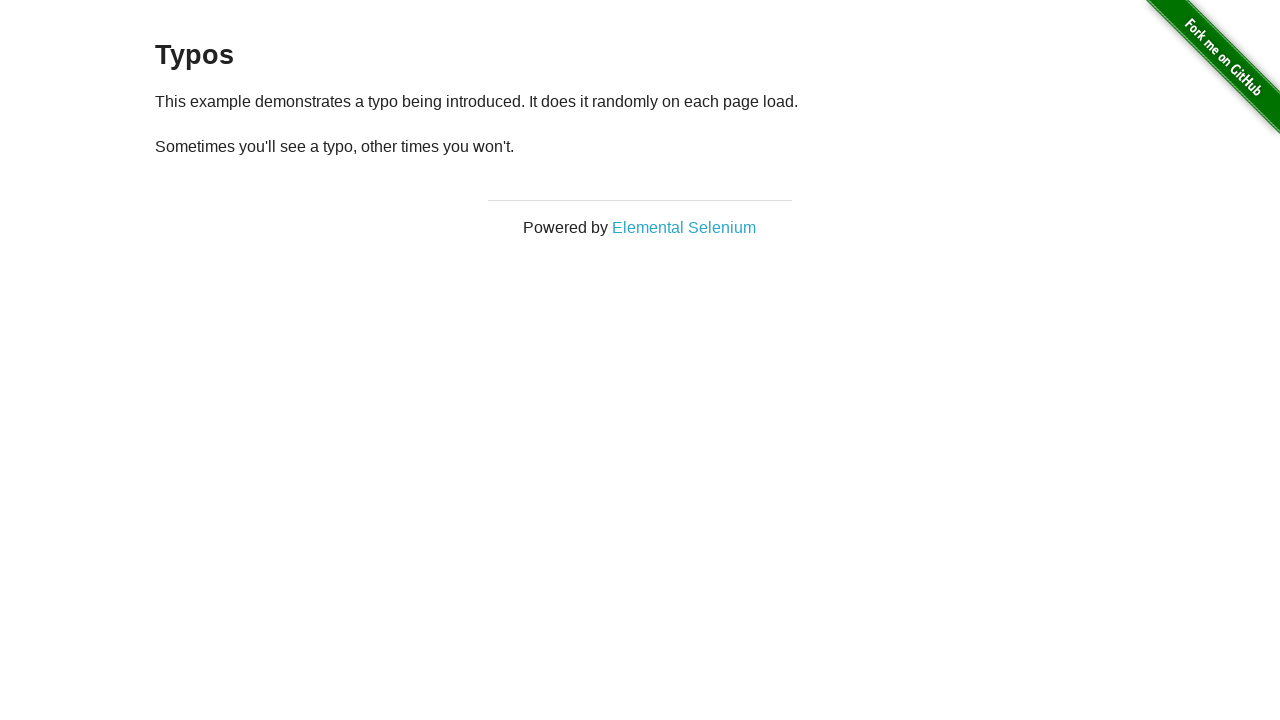

Verified 2 tabs are open
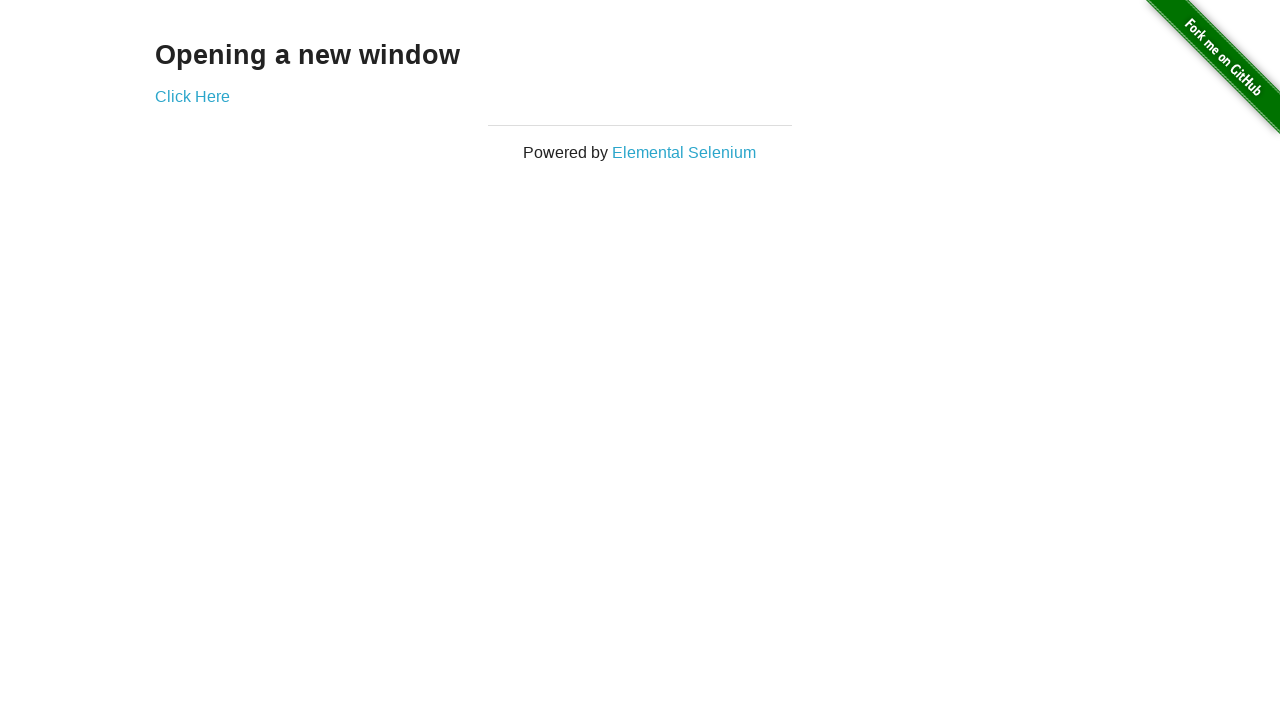

Verified new tab URL contains /typos
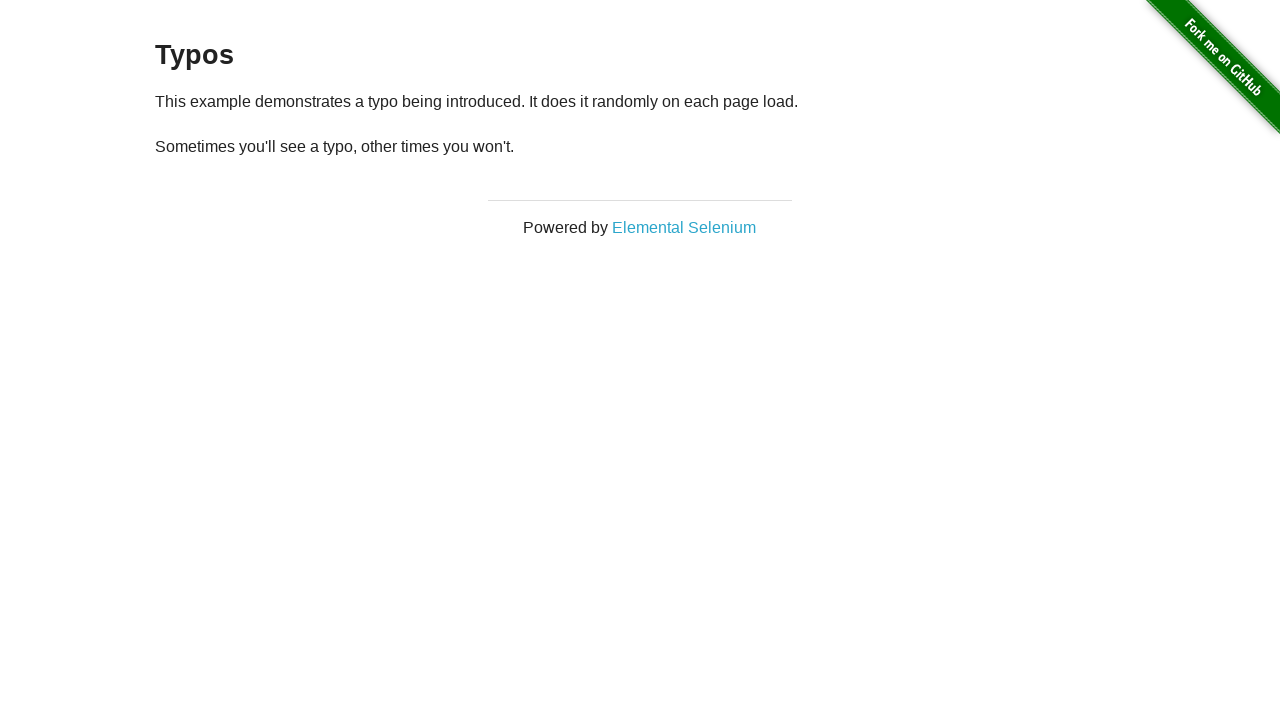

Verified new tab title is 'The Internet'
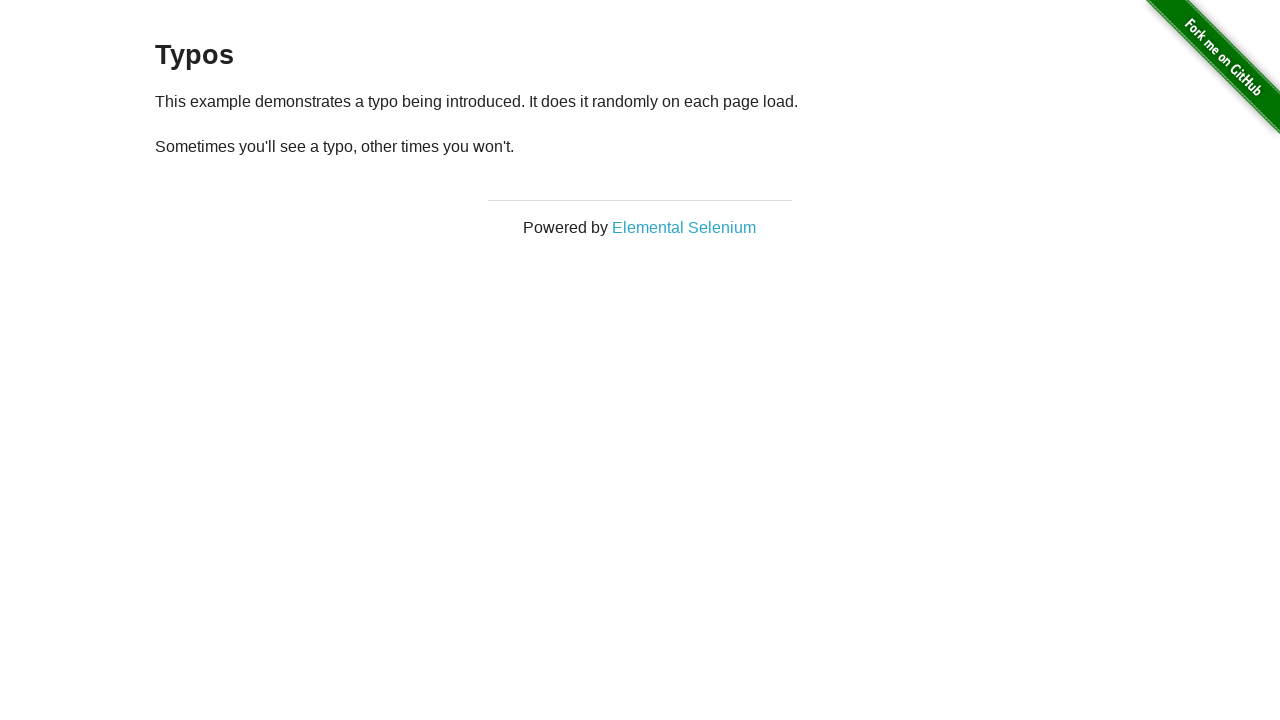

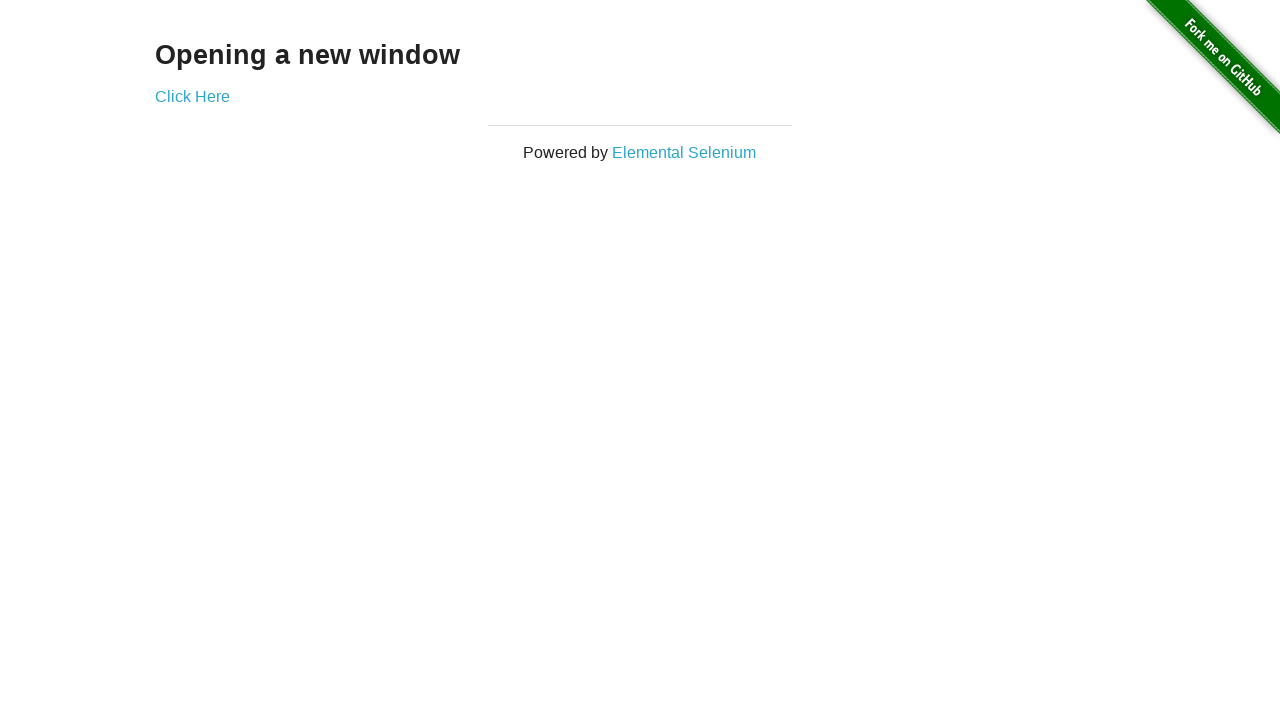